Navigates to LG homepage and verifies the page loads successfully

Starting URL: https://lg.com/

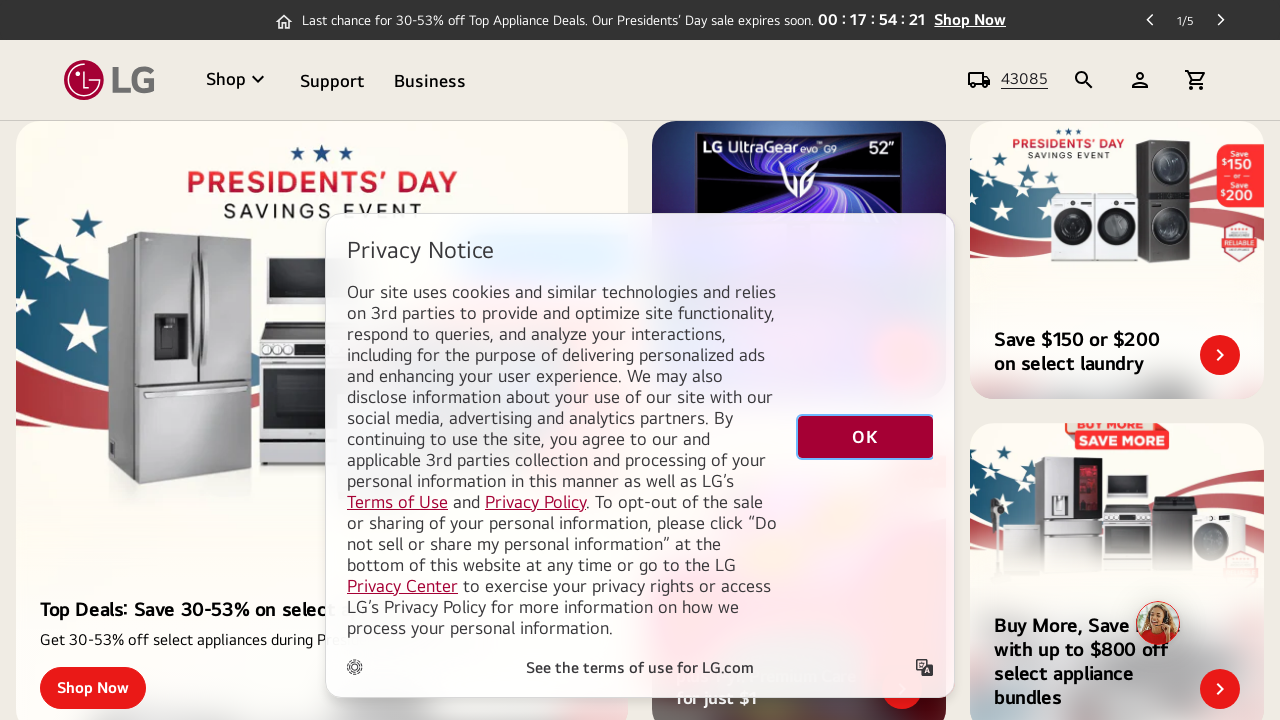

Waited for LG homepage to load (domcontentloaded state)
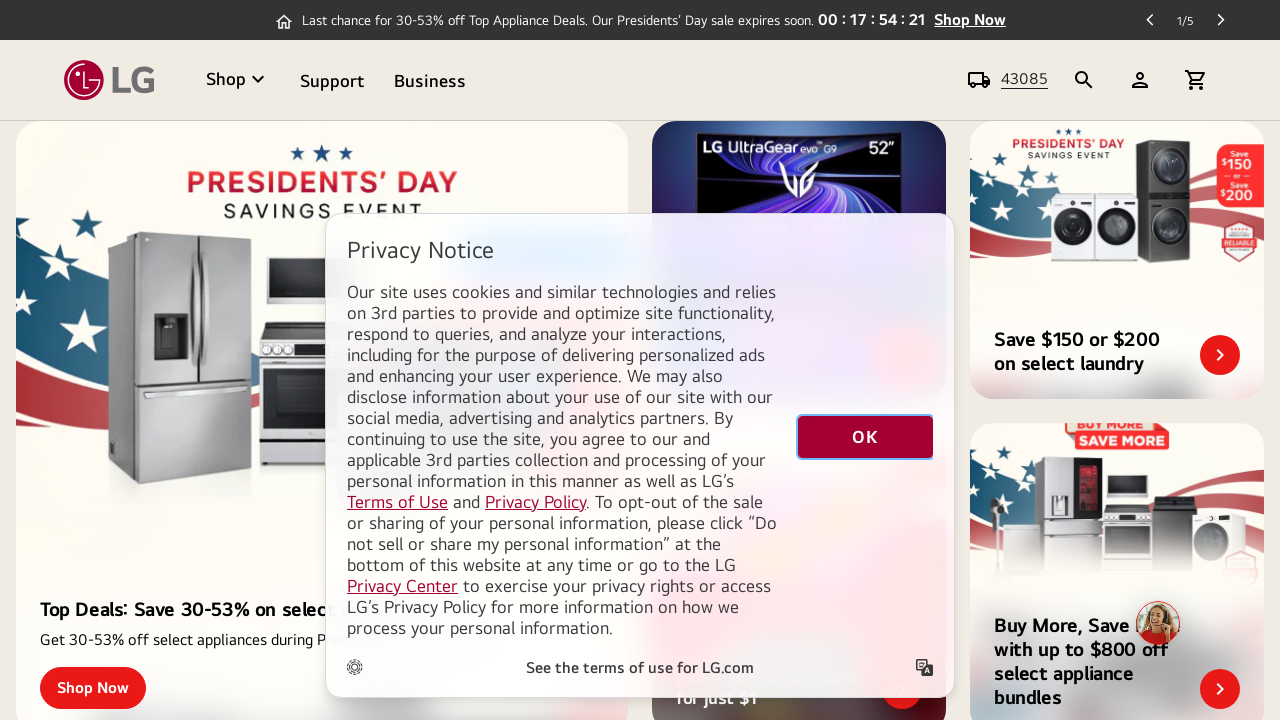

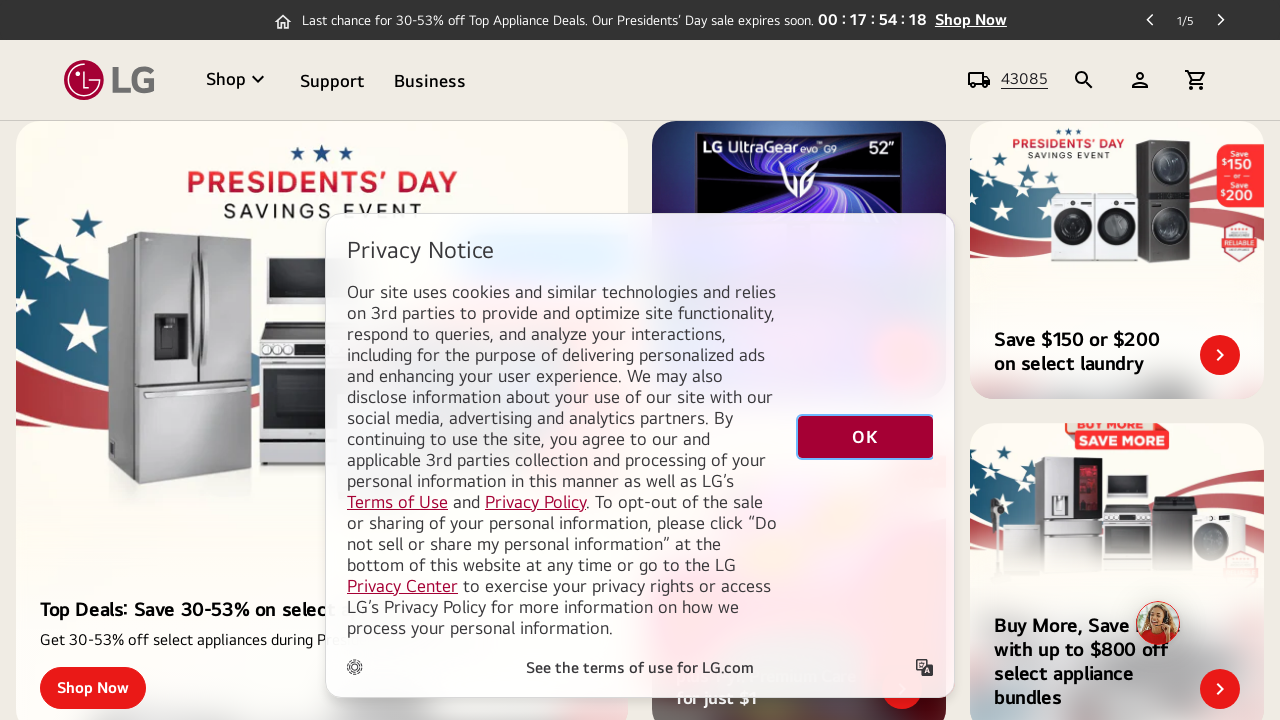